Verifies that iframes are present on the RedBus homepage by checking for iframe elements

Starting URL: https://www.redbus.in/

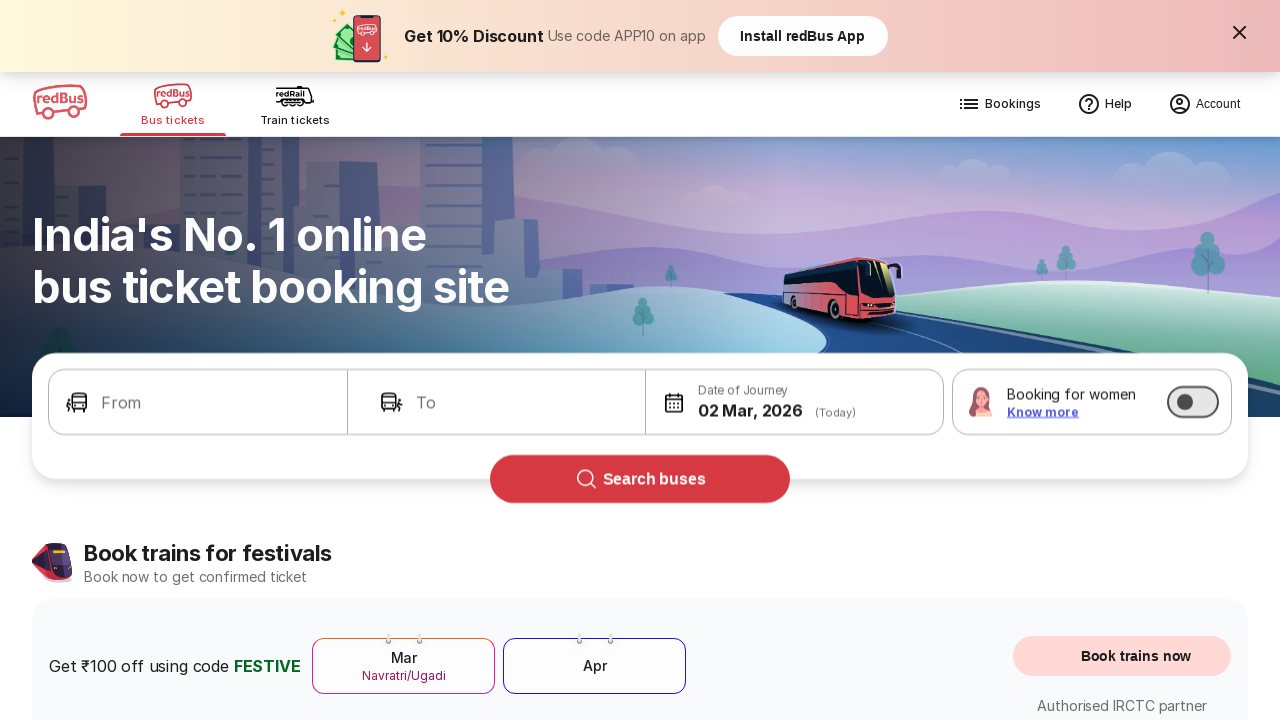

Waited for page to reach domcontentloaded state
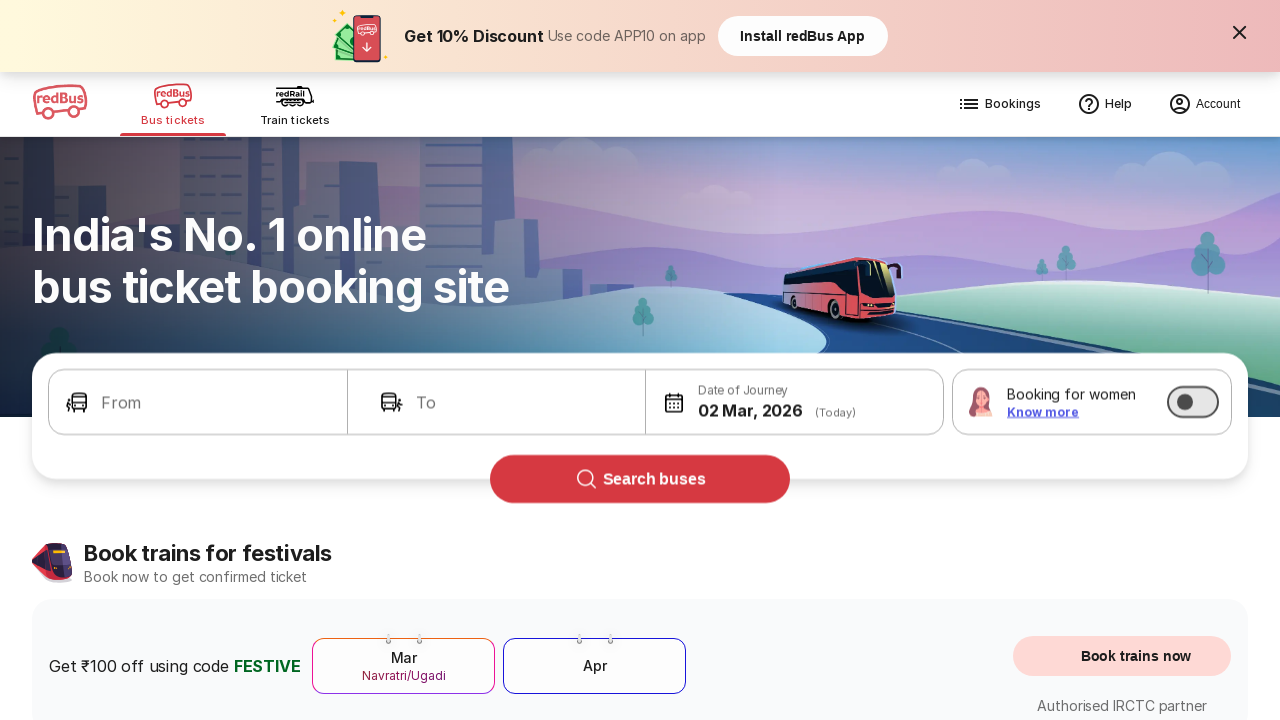

Located all iframe elements on the page
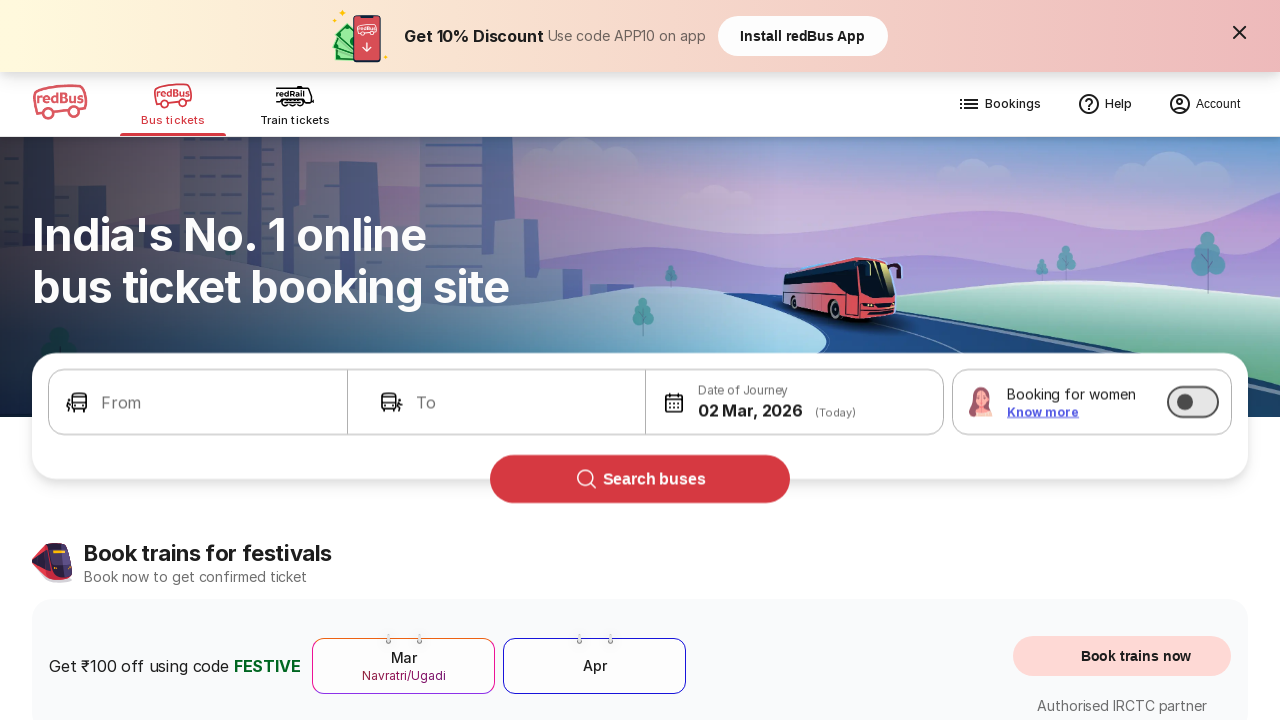

Counted 0 iframe elements on RedBus homepage
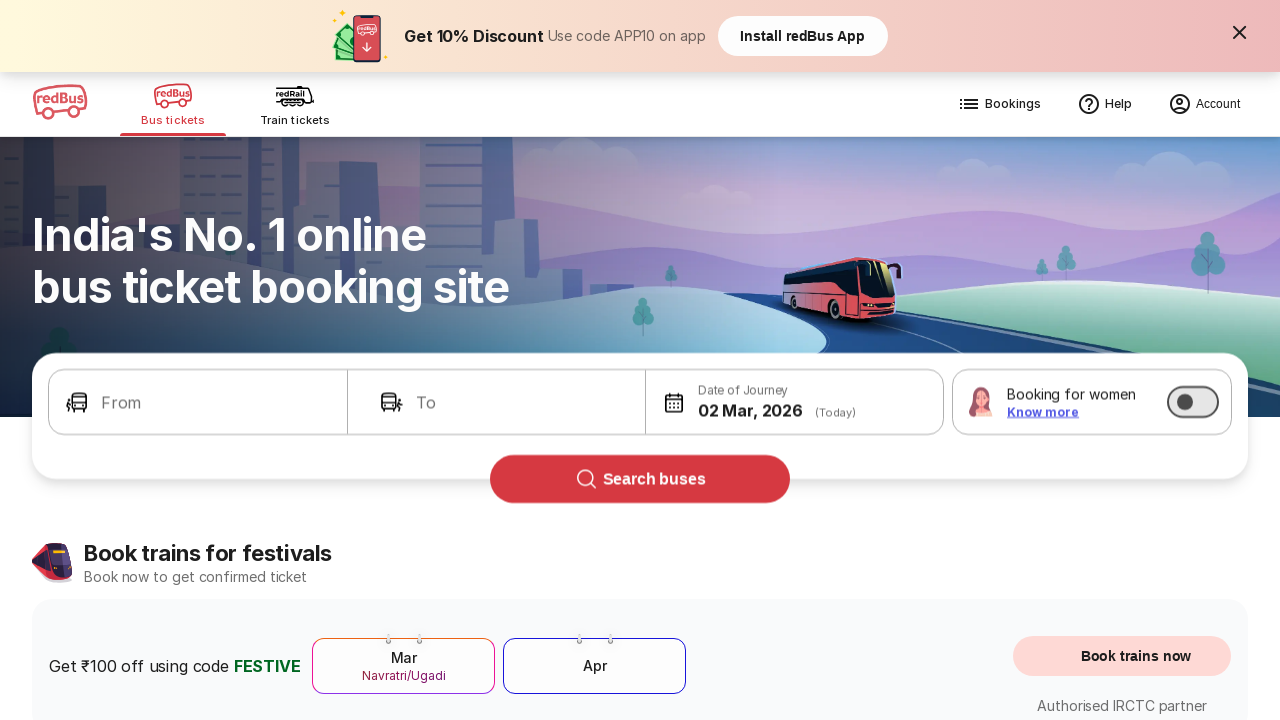

Verified iframe count assertion passed
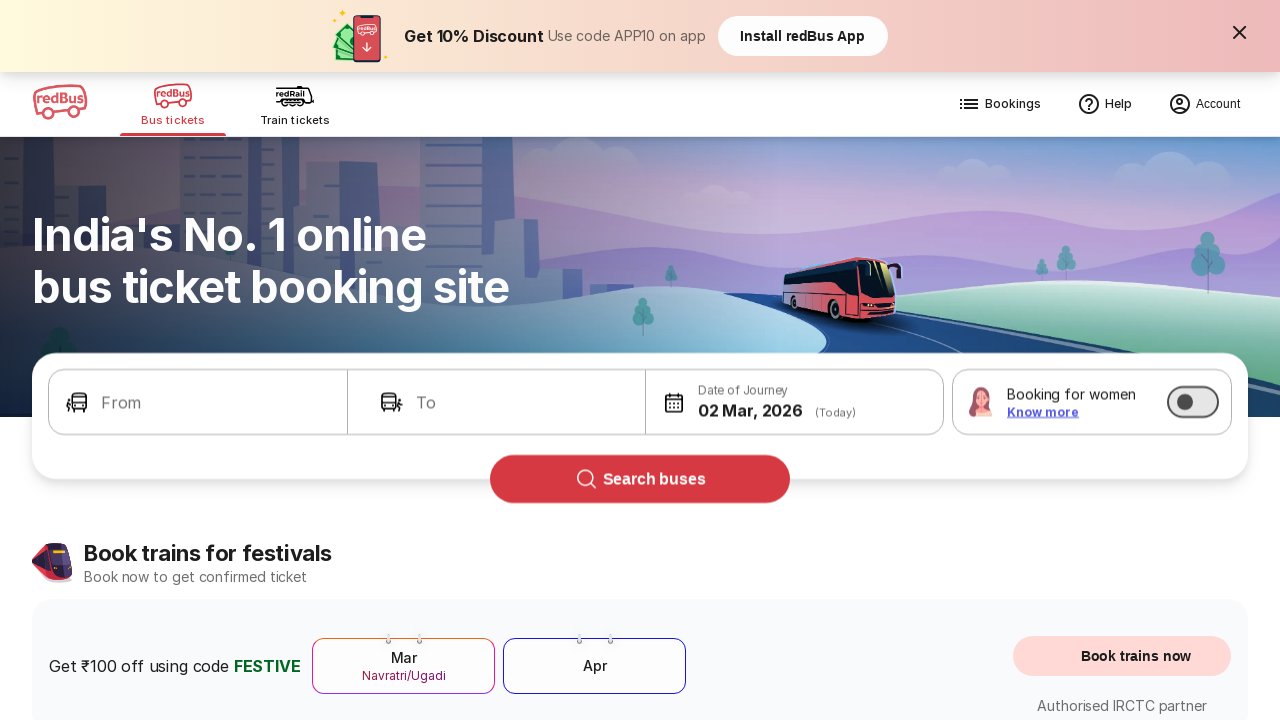

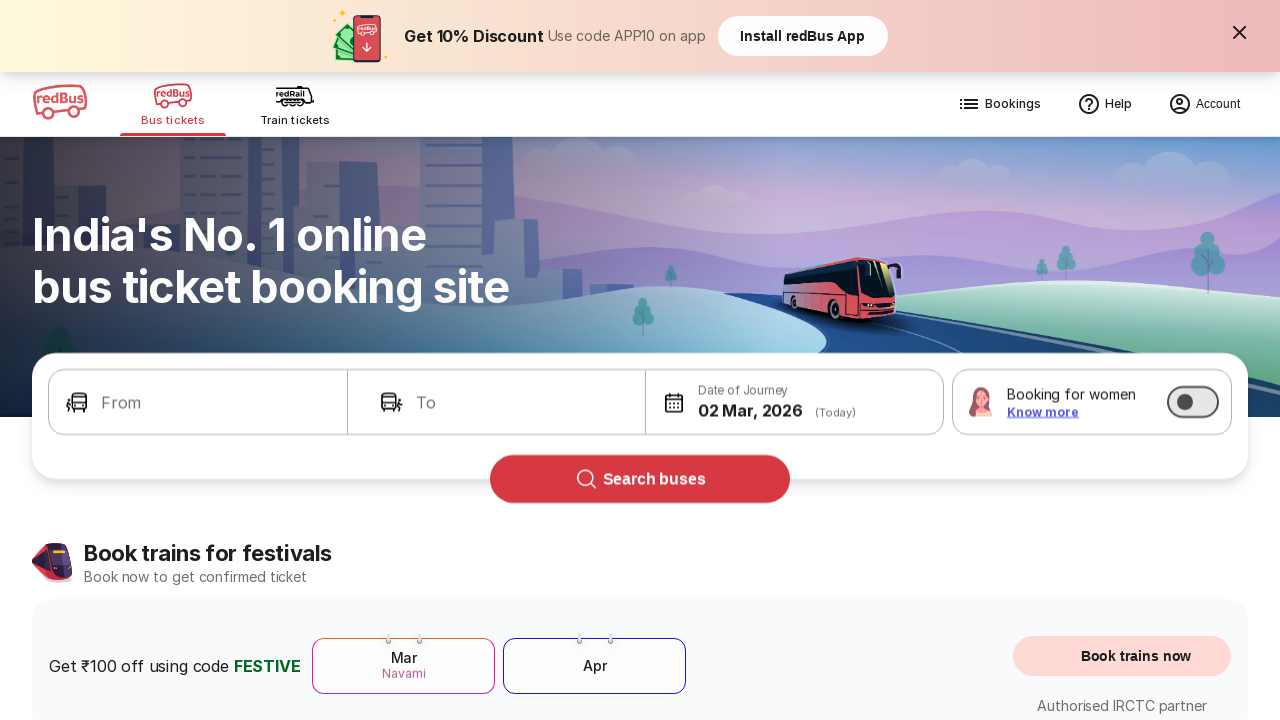